Tests opening a new browser window by clicking a button and switching between windows

Starting URL: https://demoqa.com/browser-windows

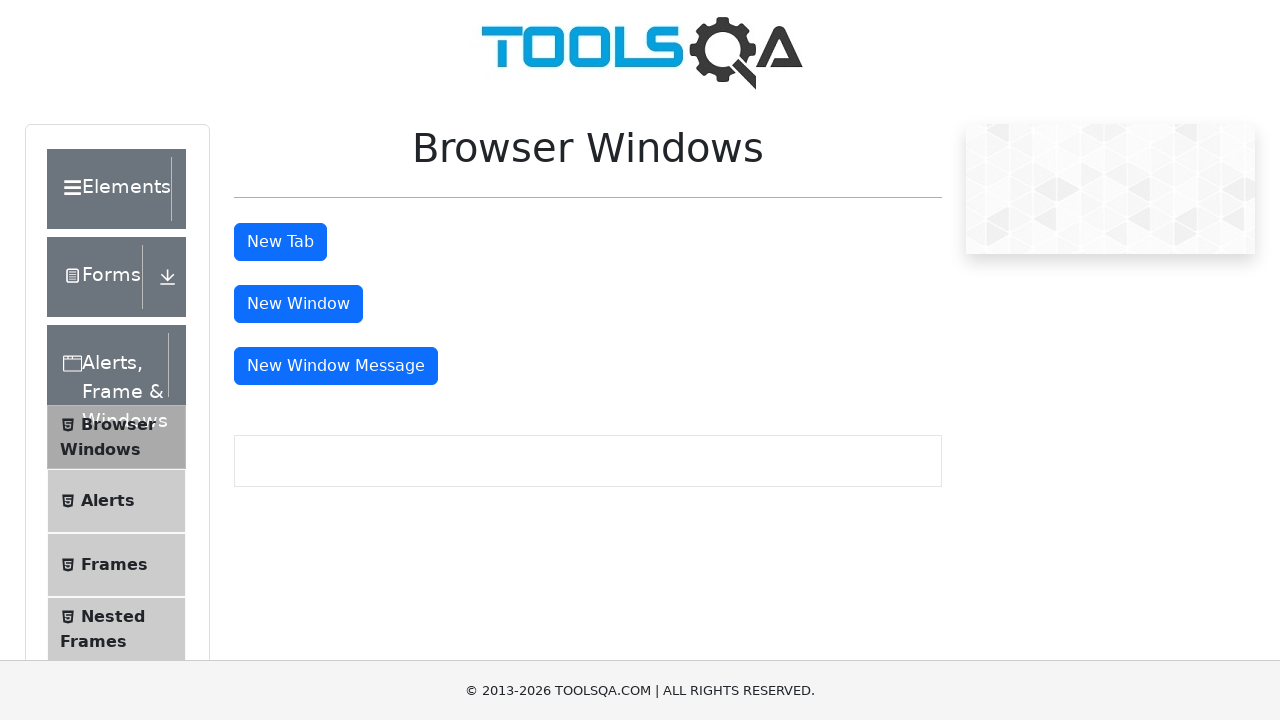

Waited for New Window button to be visible
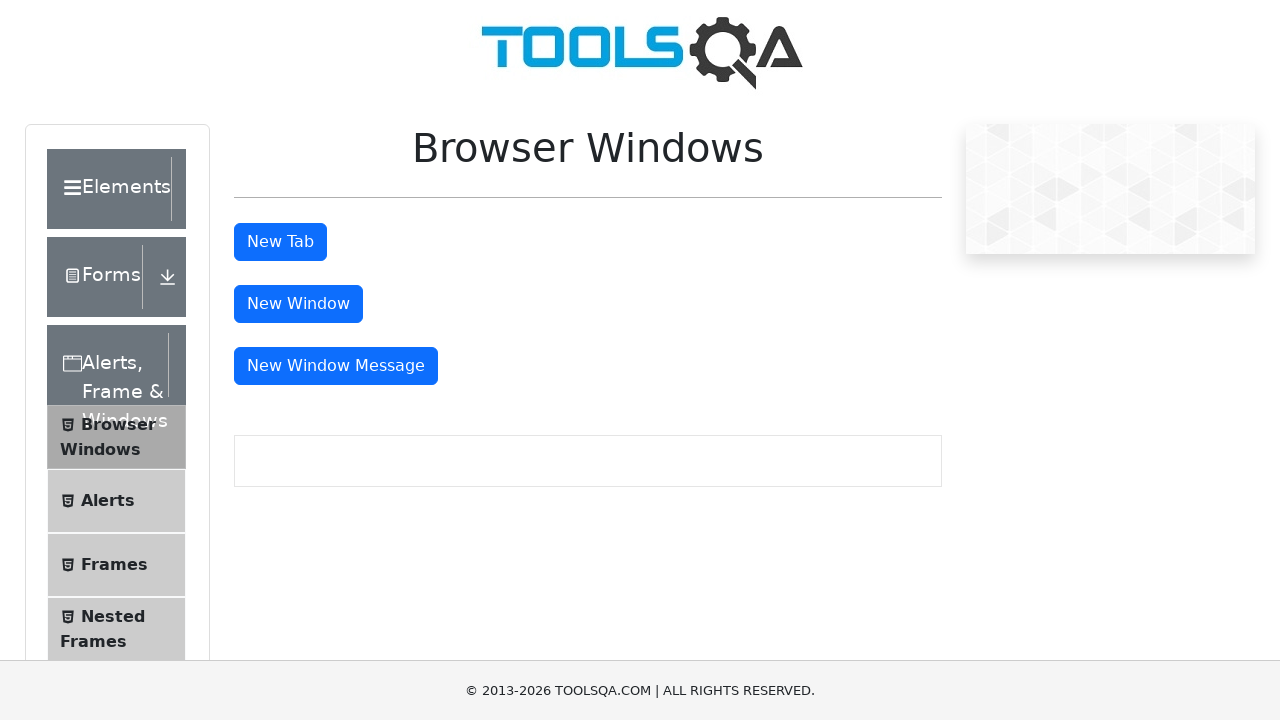

Clicked New Window button and intercepted new page at (298, 304) on #windowButton
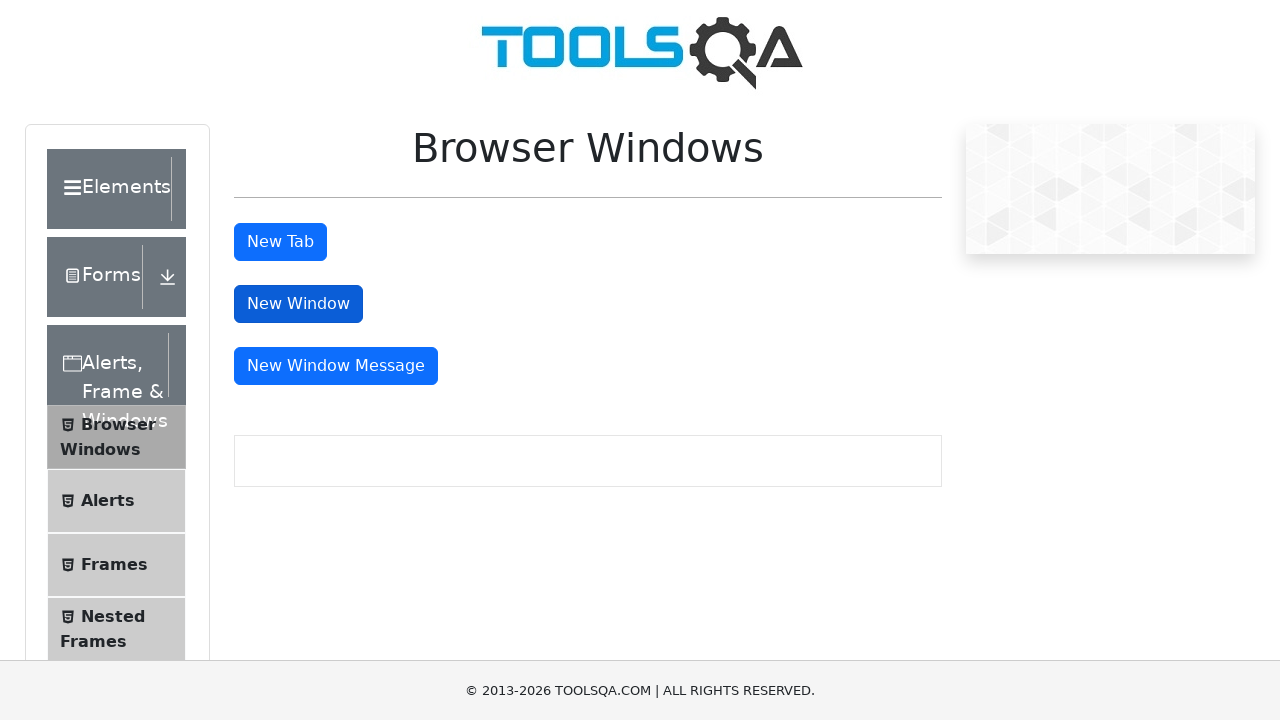

New page loaded and ready
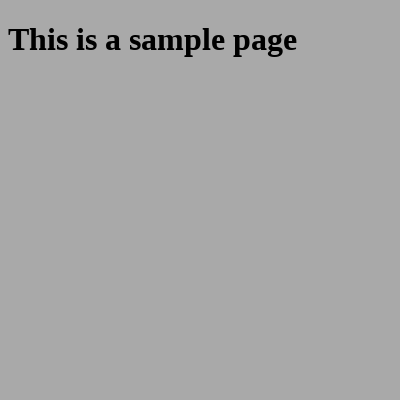

Verified sample heading element exists in new window
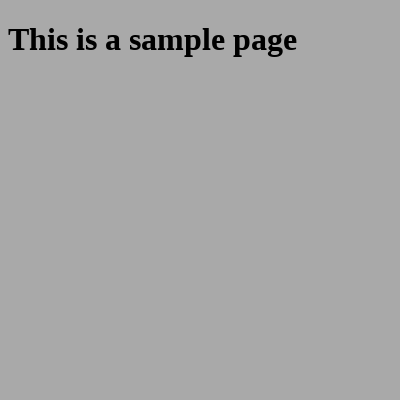

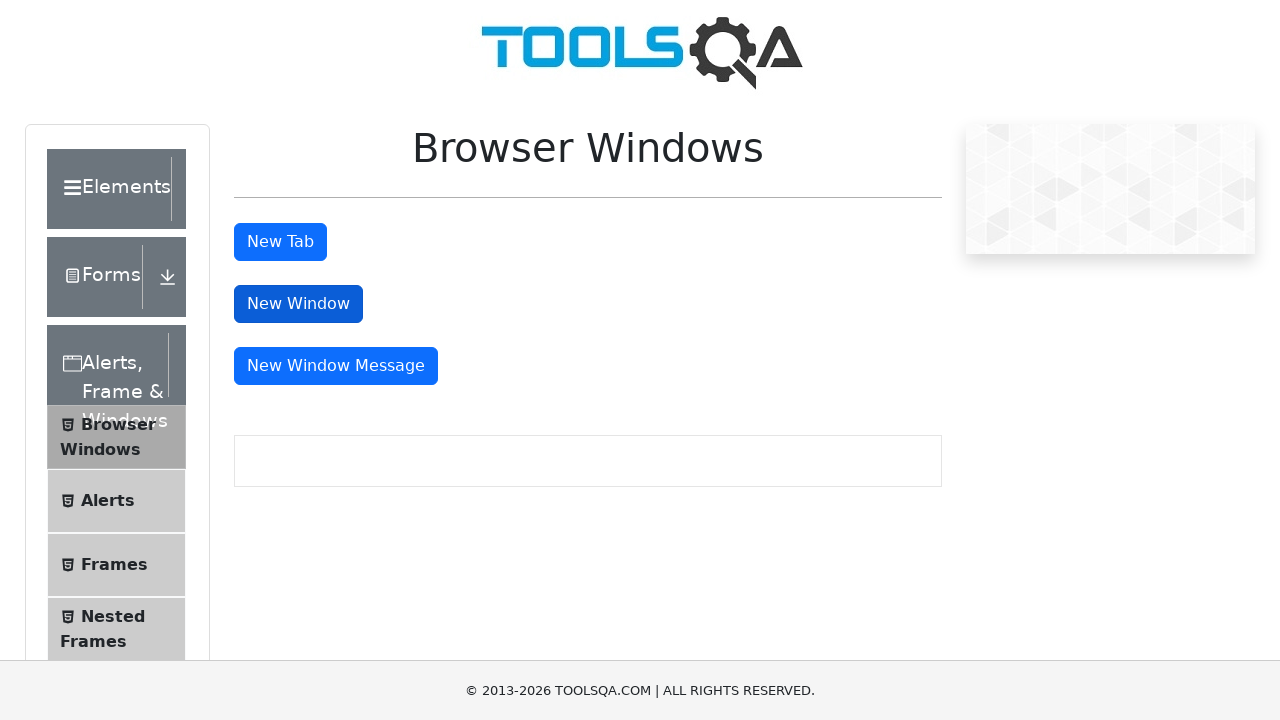